Tests static dropdown selection functionality by selecting currency options using different methods (by index, visible text, and value)

Starting URL: https://rahulshettyacademy.com/dropdownsPractise/

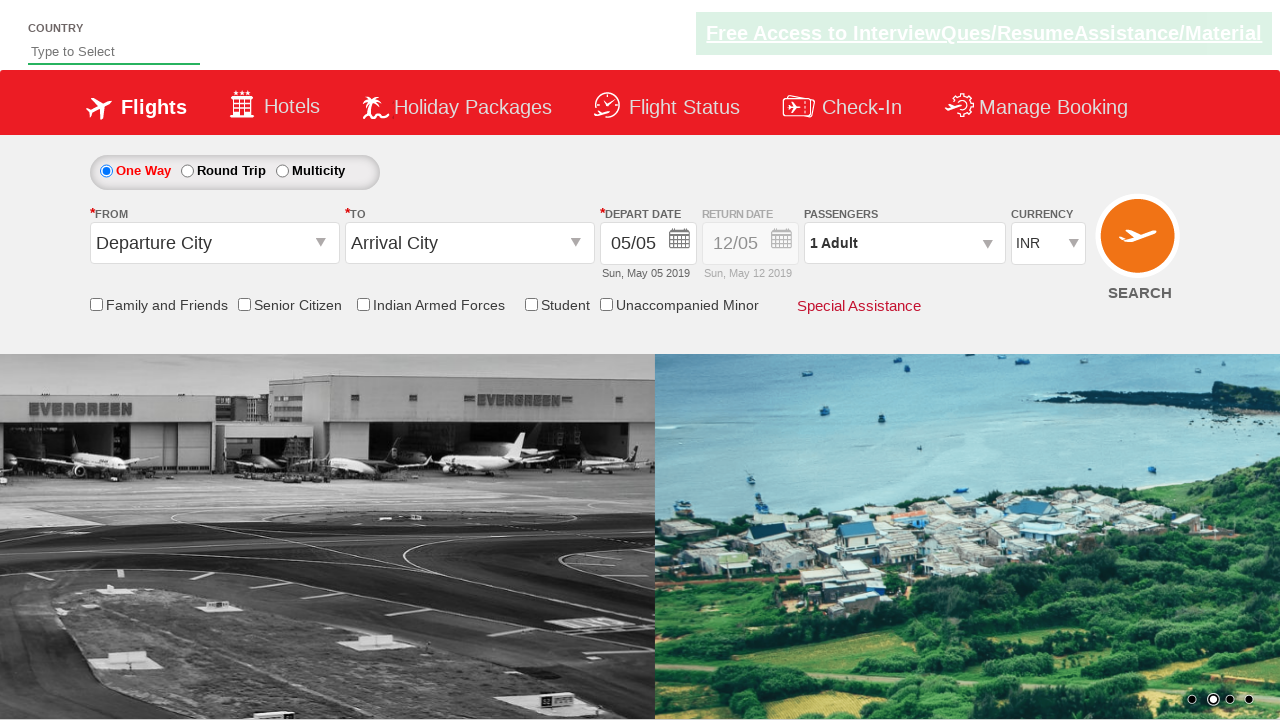

Located currency dropdown element
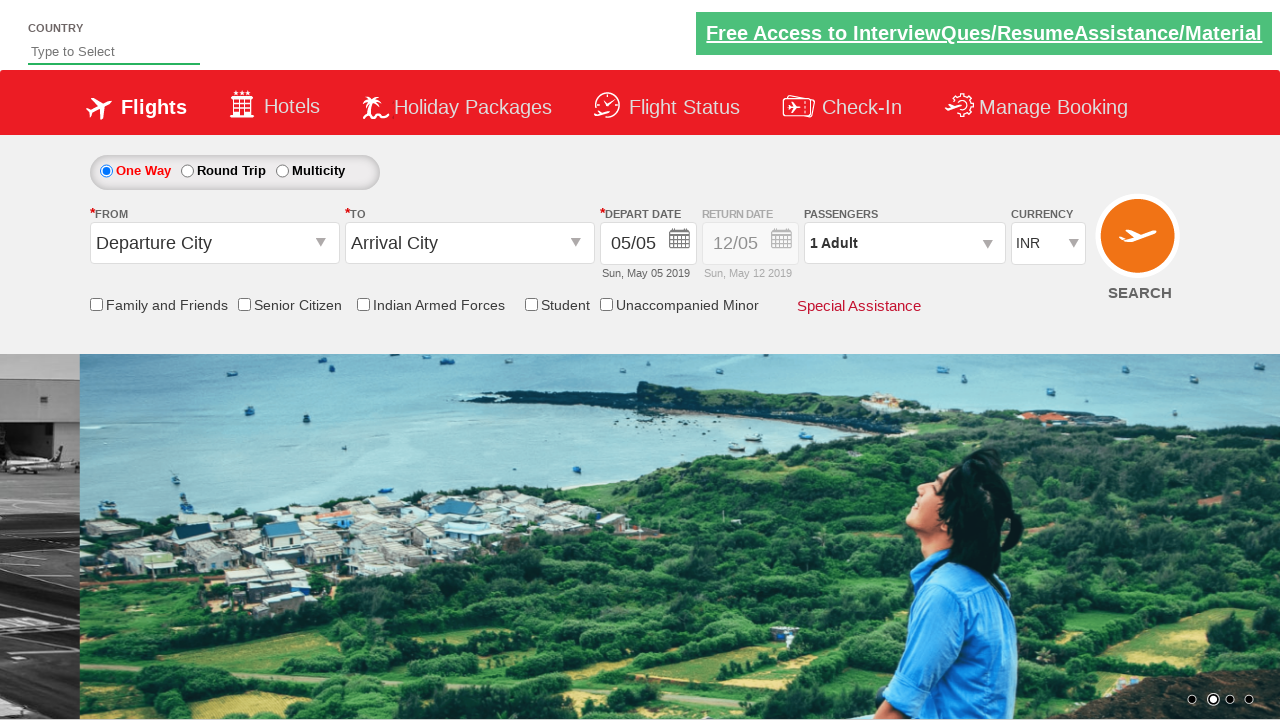

Selected dropdown option by index 2 (3rd option) on #ctl00_mainContent_DropDownListCurrency
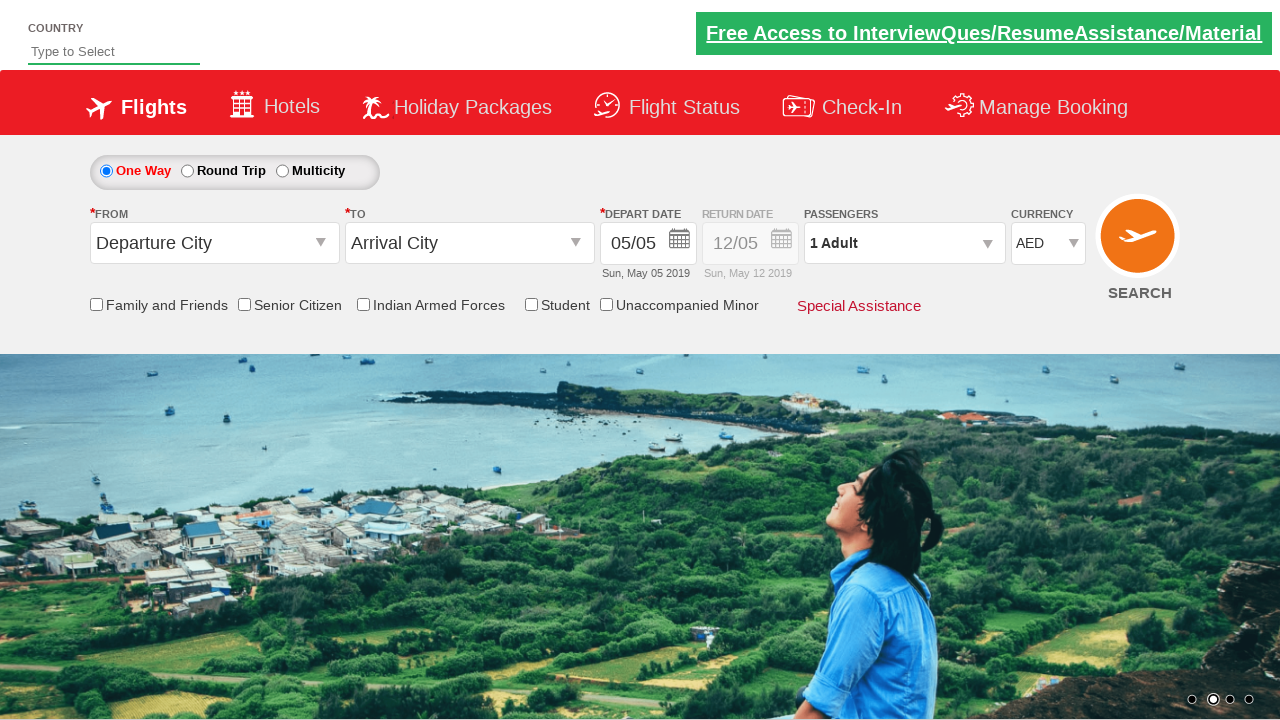

Retrieved selected dropdown value
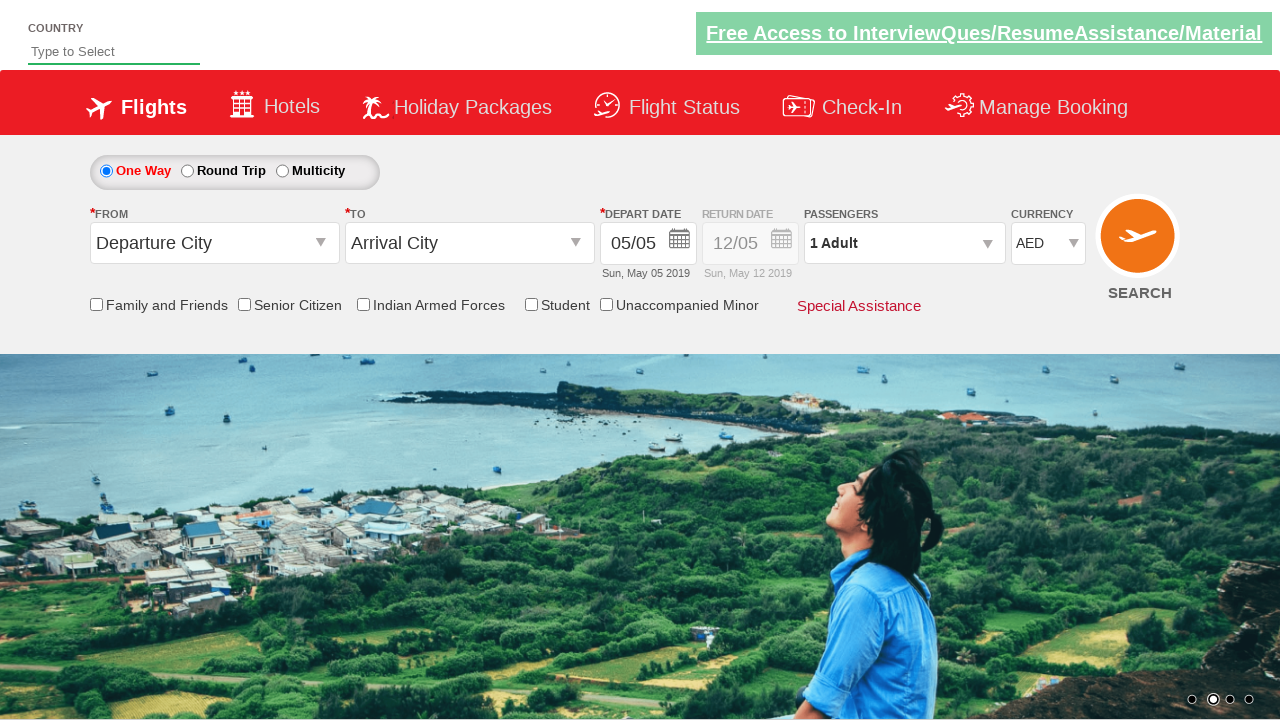

Printed checked option text content
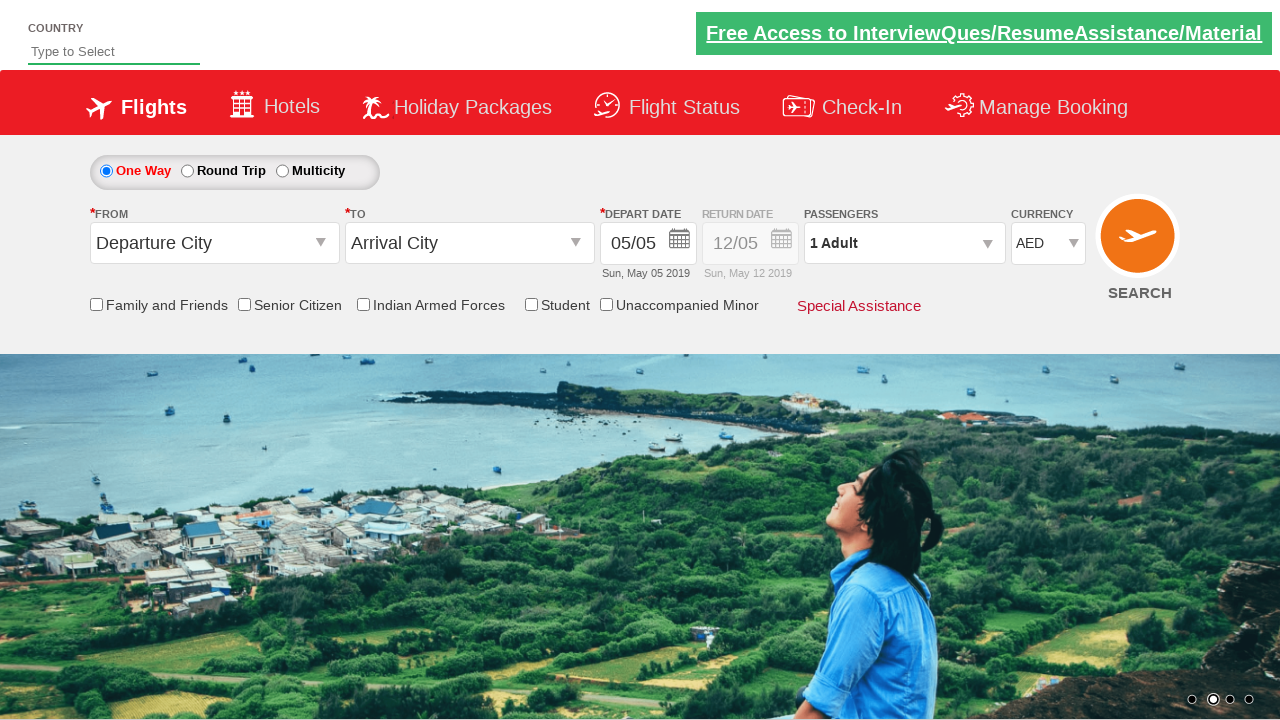

Selected dropdown option by visible text 'INR' on #ctl00_mainContent_DropDownListCurrency
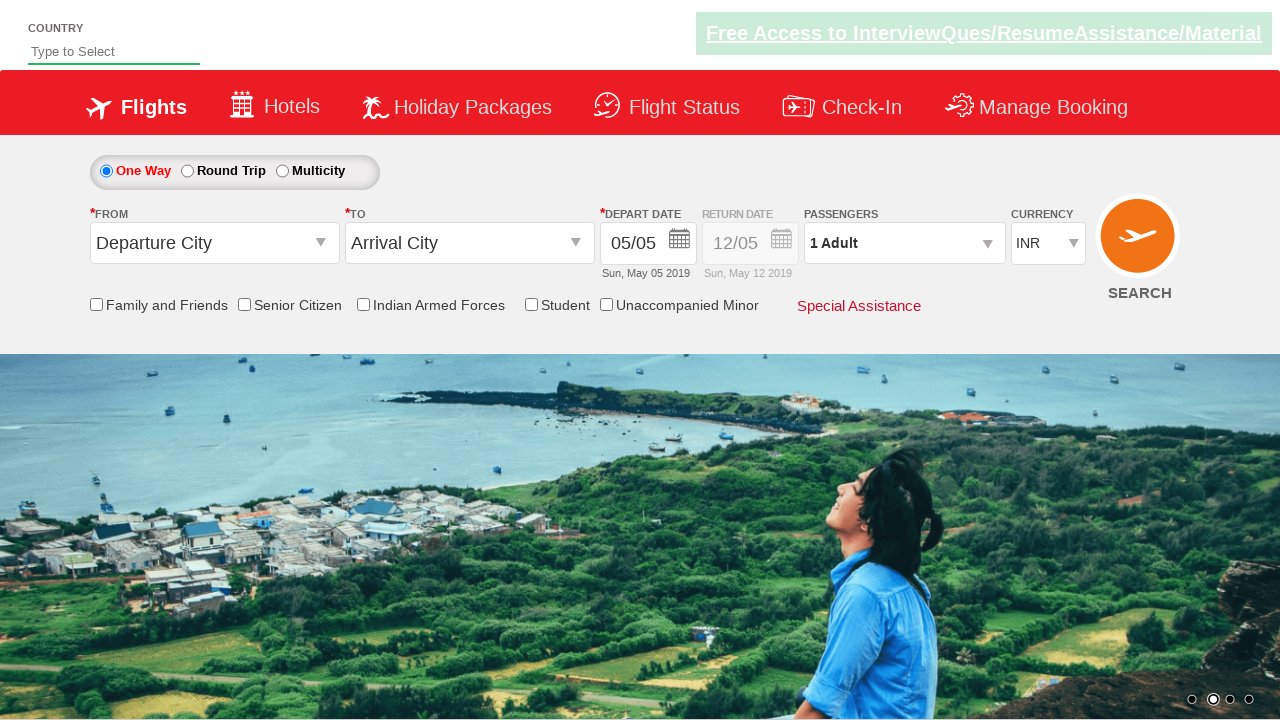

Printed checked option text content after INR selection
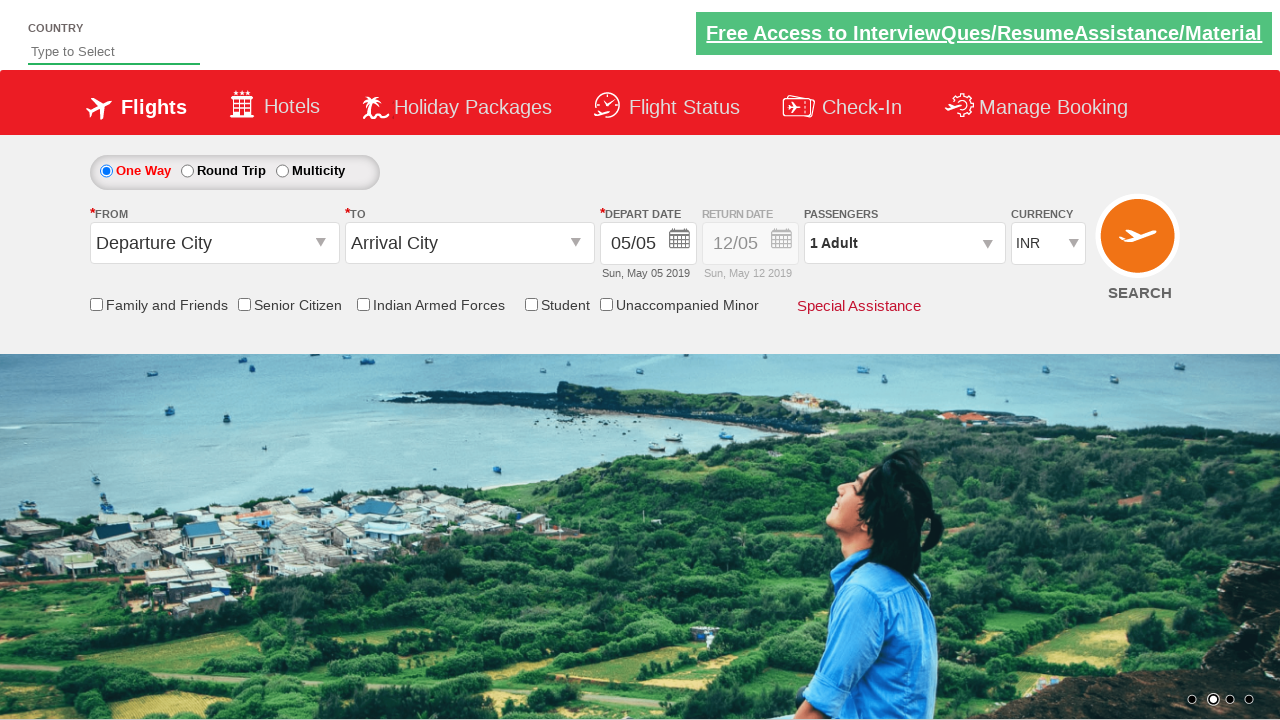

Selected dropdown option by value 'USD' on #ctl00_mainContent_DropDownListCurrency
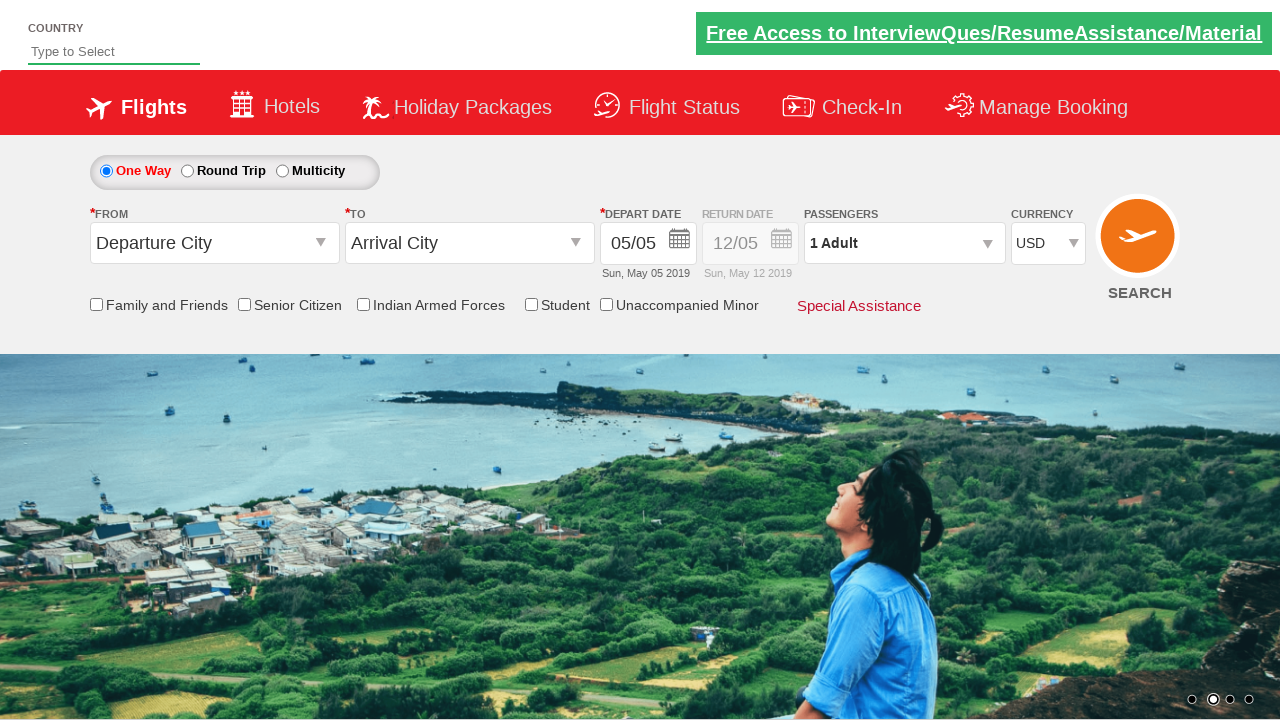

Printed checked option text content after USD selection
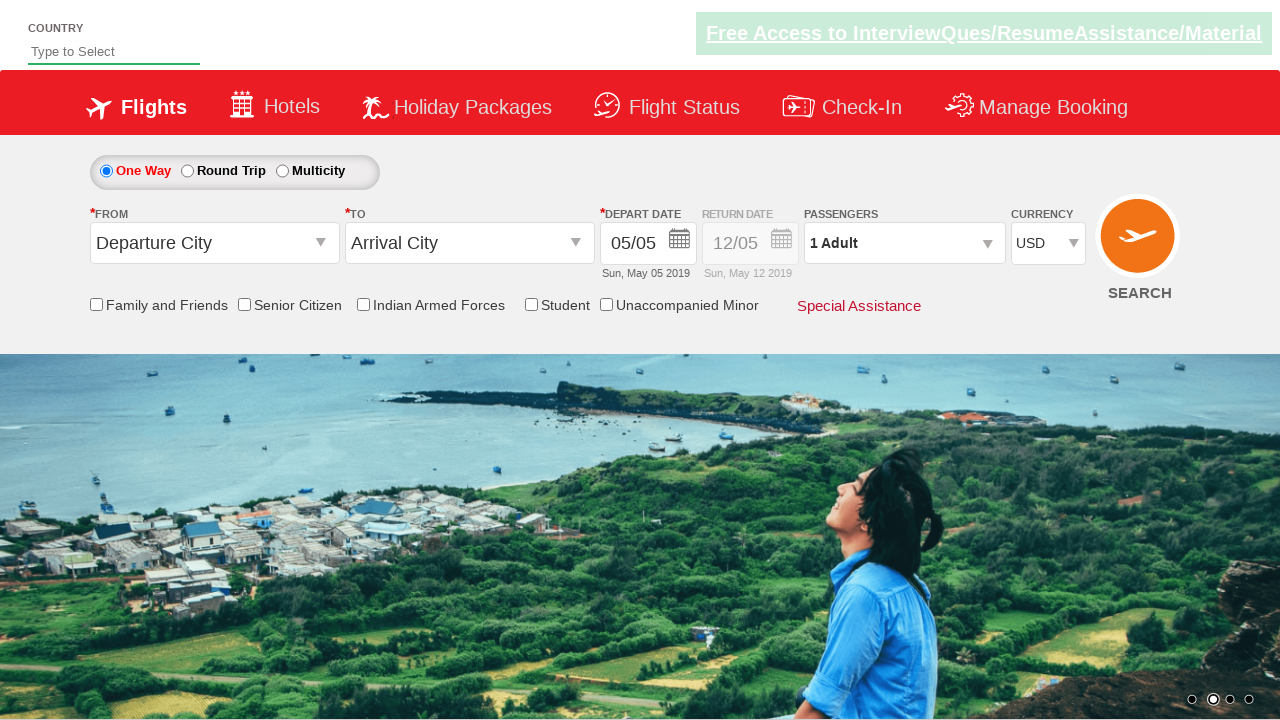

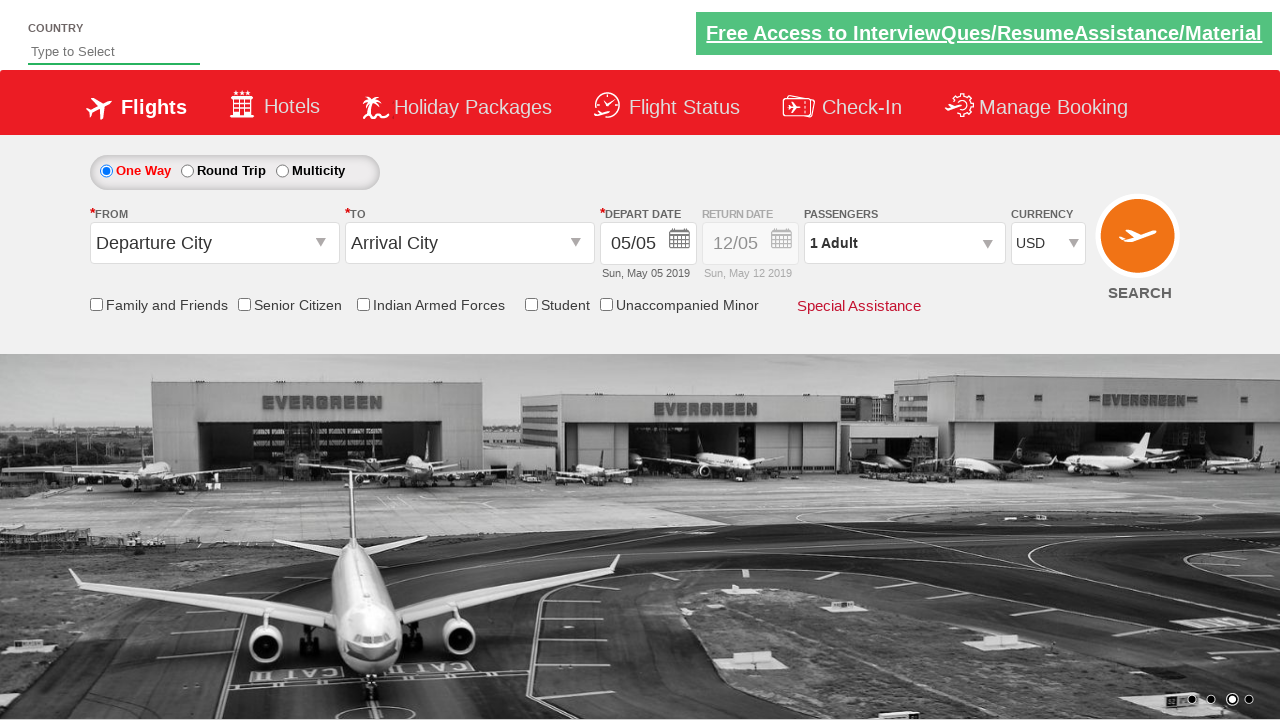